Tests navigation from checkout page to confirmation page and verifies confirmation page elements are visible

Starting URL: https://testathon.live/checkout

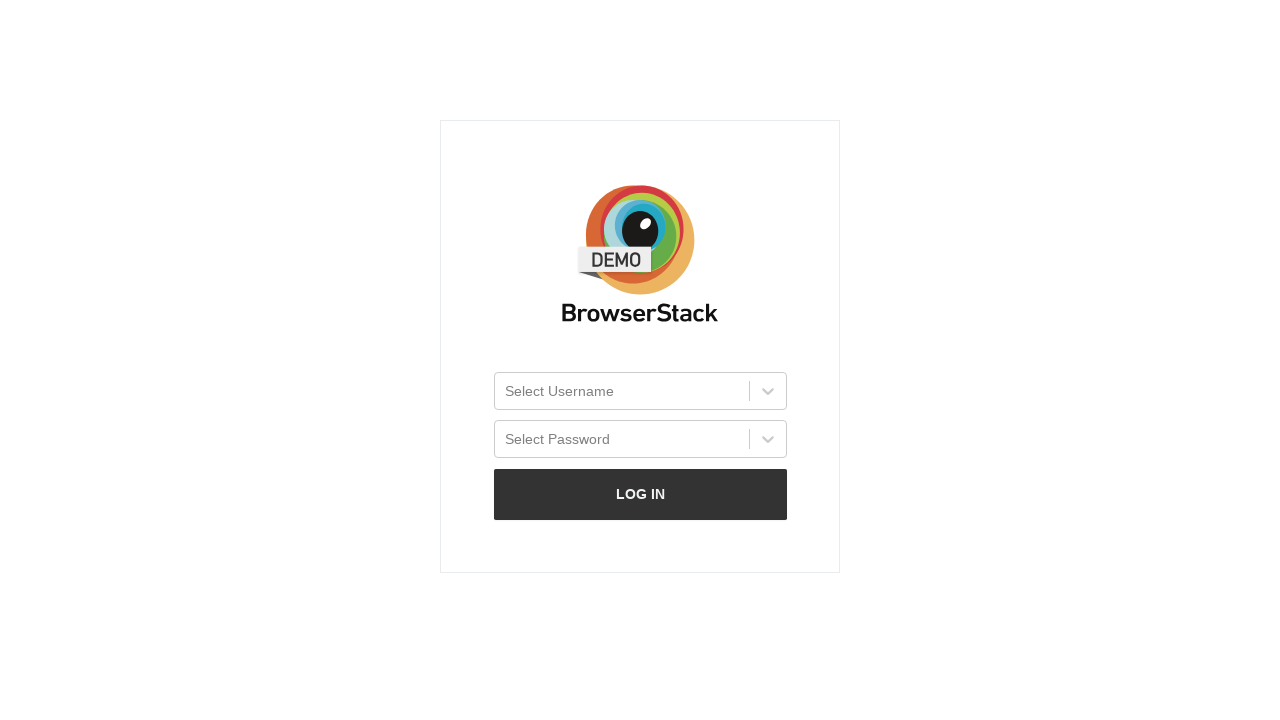

Waited for checkout page to load (networkidle)
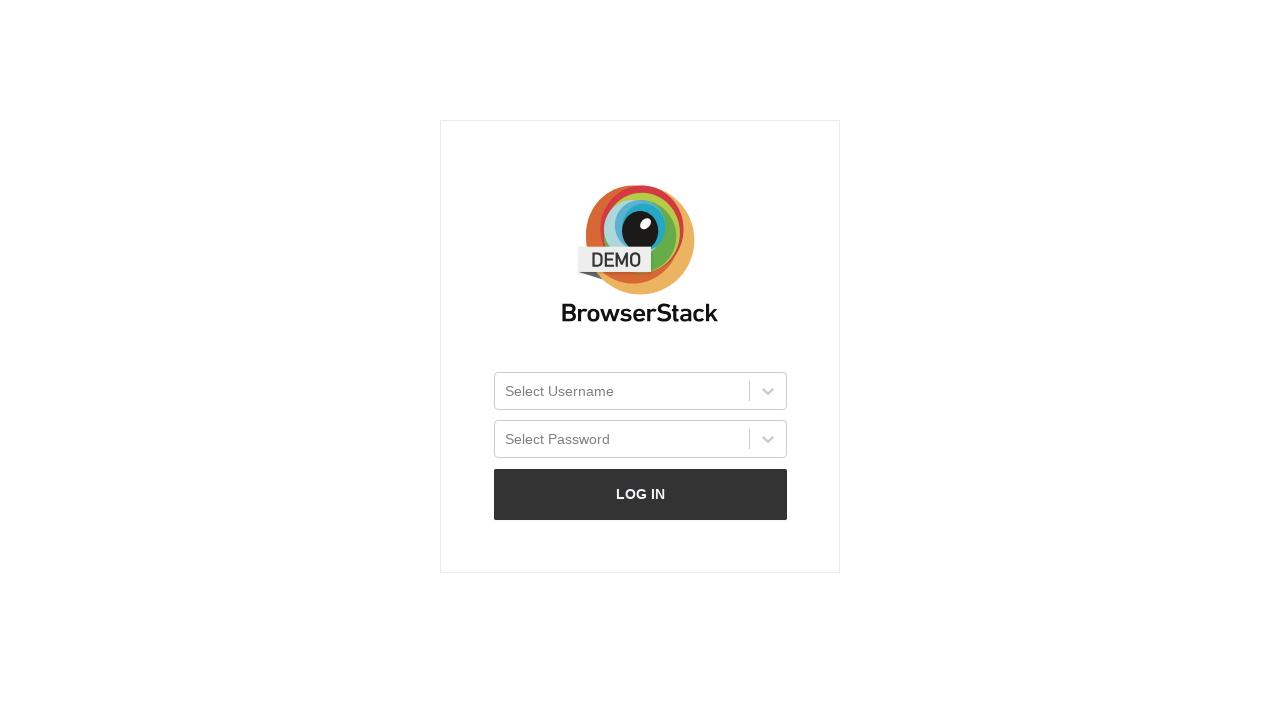

Navigated to confirmation page
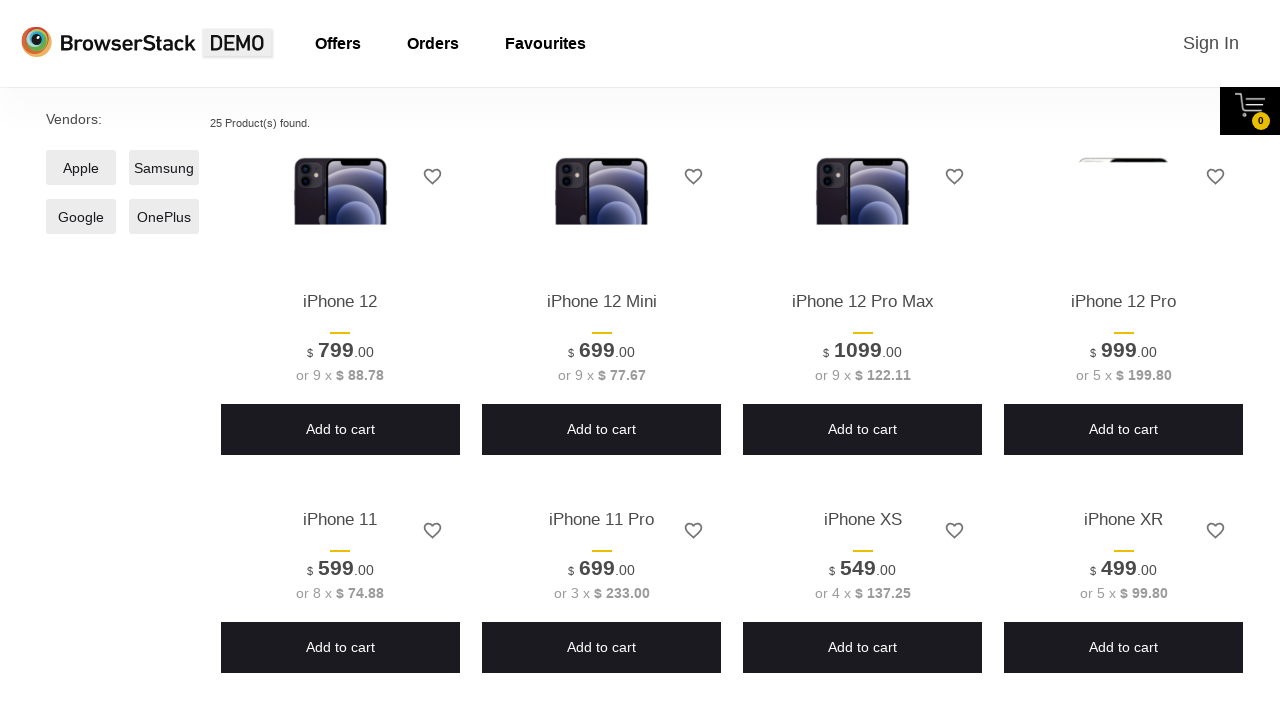

Confirmation page loaded (networkidle)
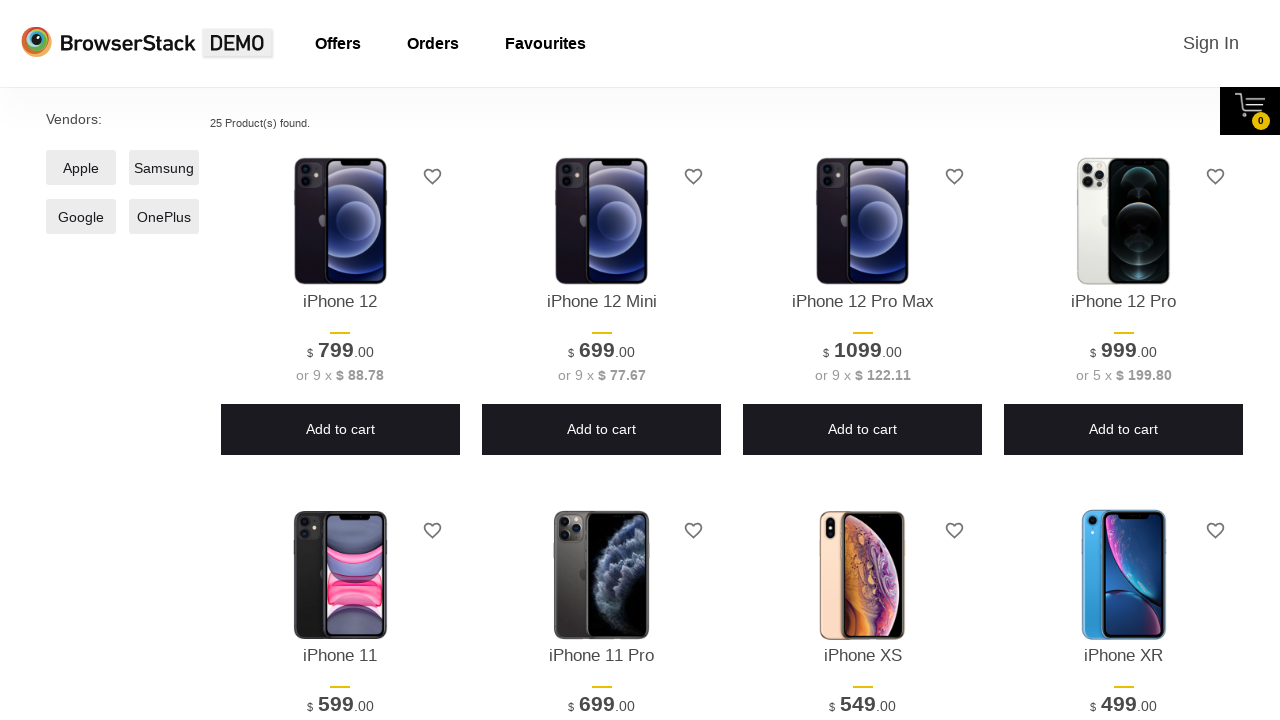

Confirmation page root element (#__next) is visible
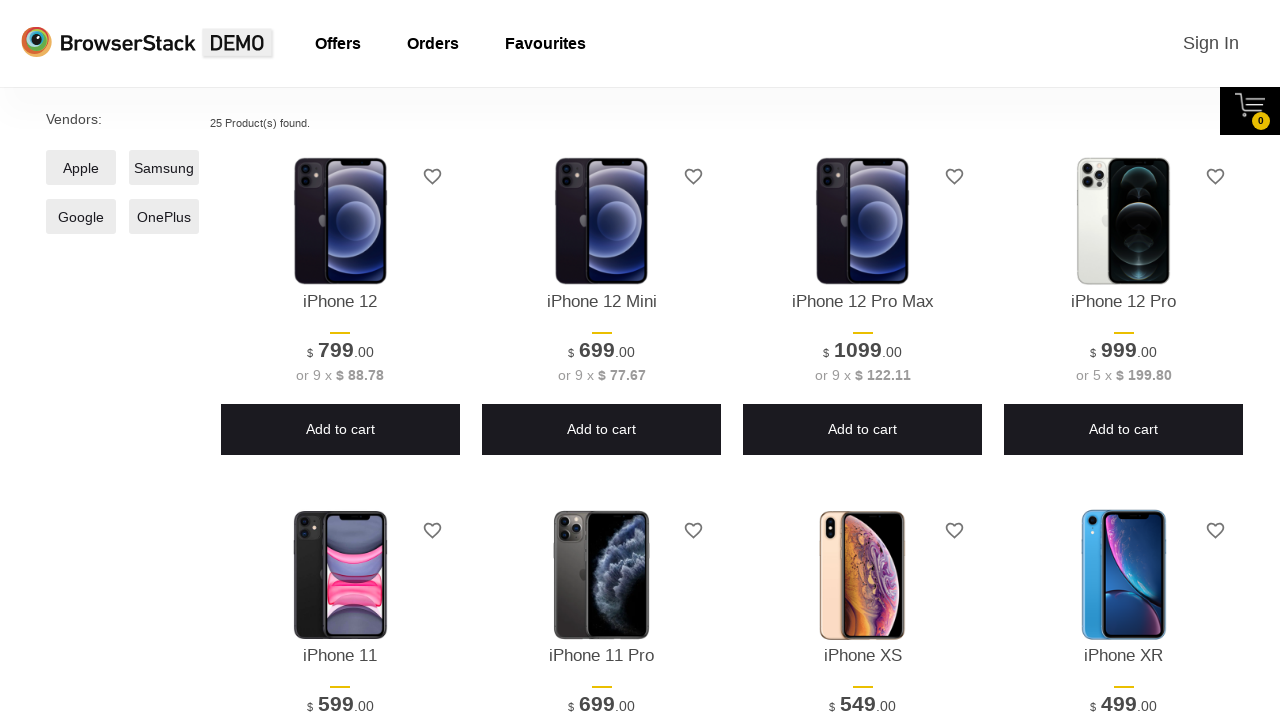

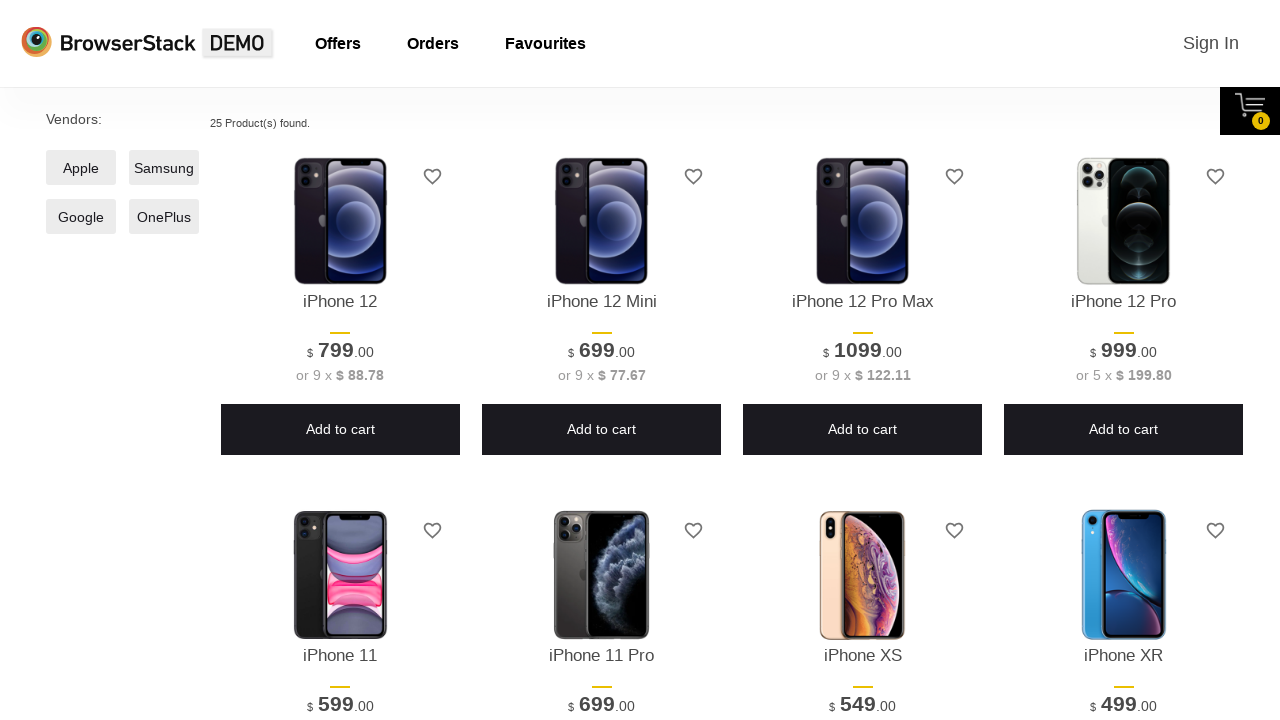